Tests addition with a negative number in value A, verifying the result equals -6 ((-11) + 5).

Starting URL: https://www.globalsqa.com/angularJs-protractor/SimpleCalculator/

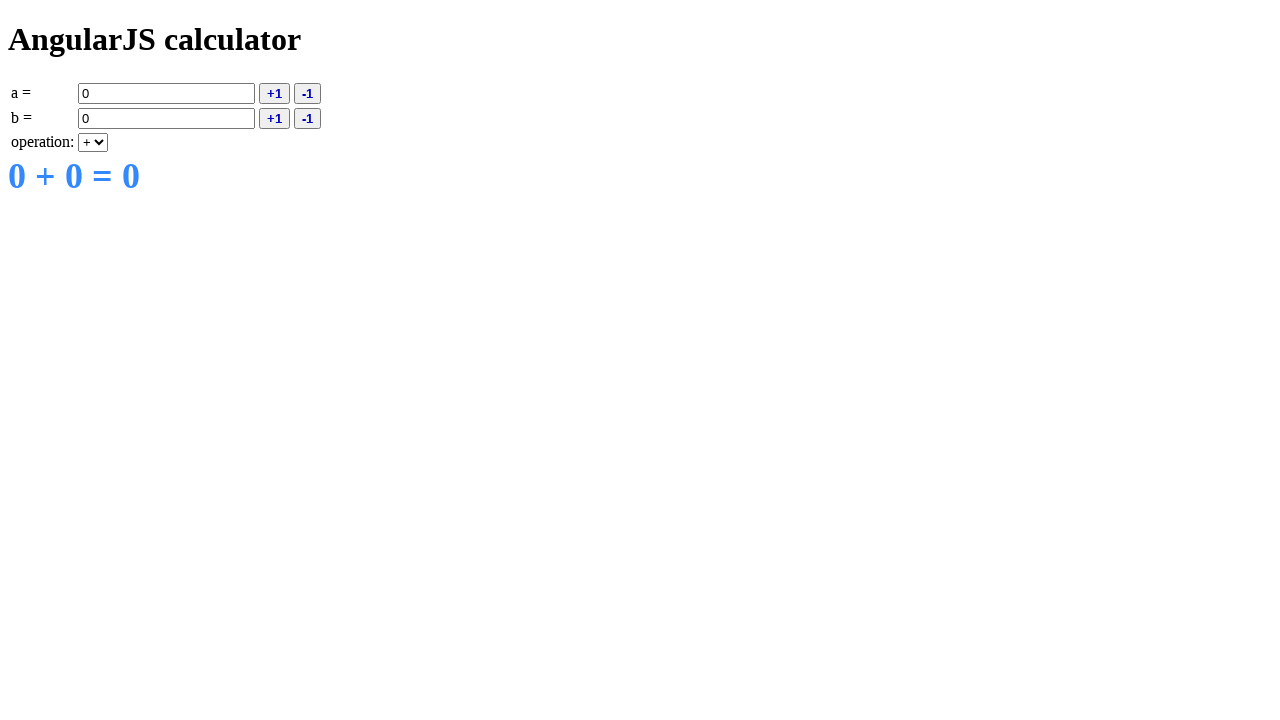

Filled value A field with -10 on input[ng-model='a']
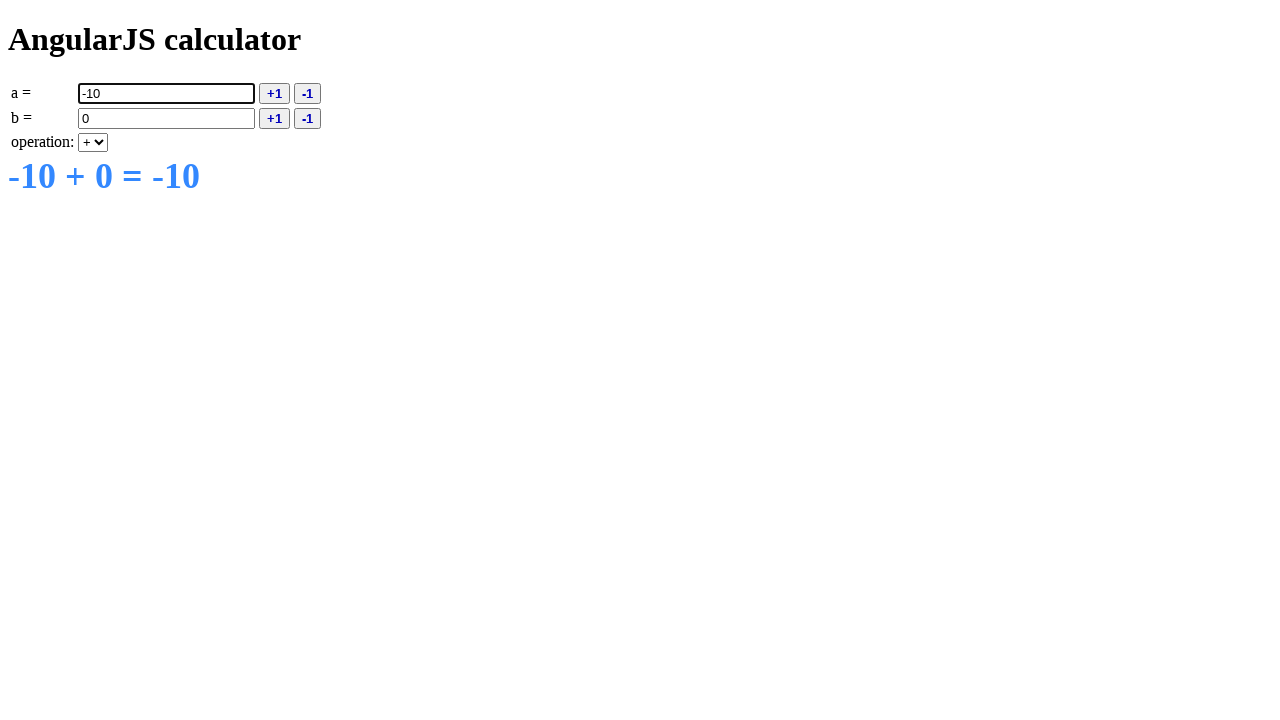

Clicked decrement A button to set value A to -11 at (308, 93) on button[ng-click='deca()']
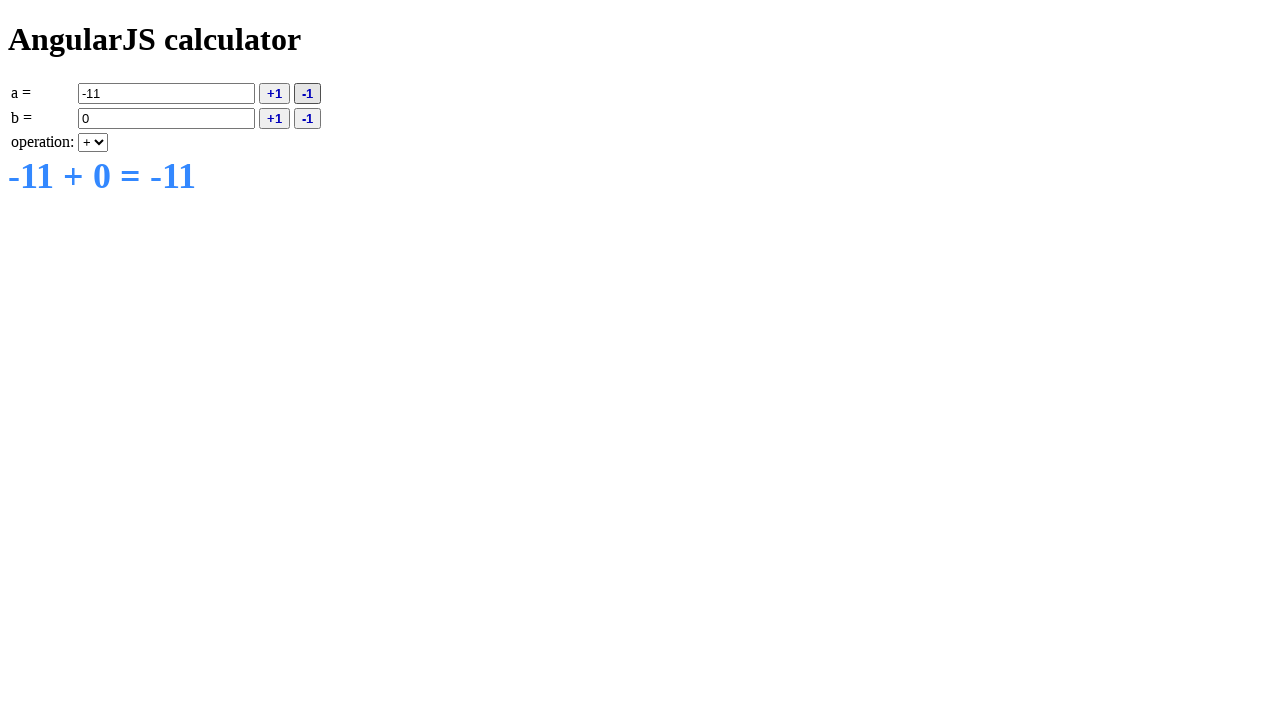

Filled value B field with 5 on input[ng-model='b']
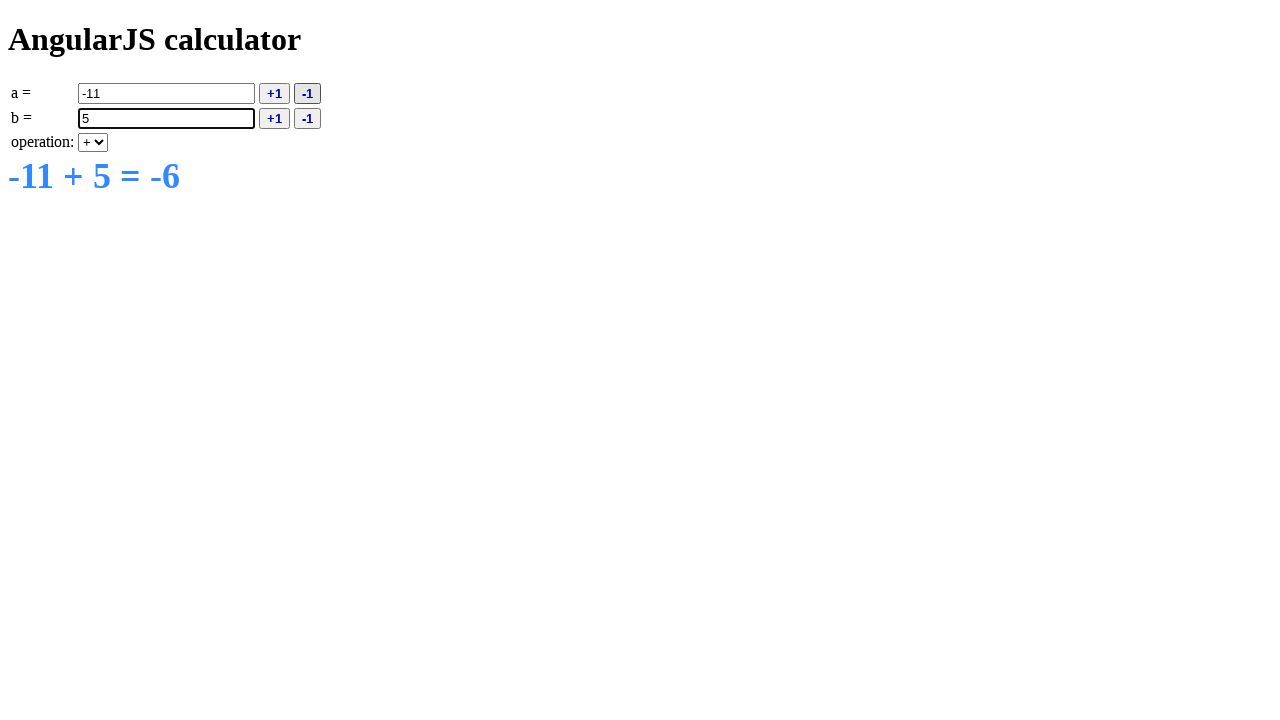

Selected addition operation on select[ng-model='operation']
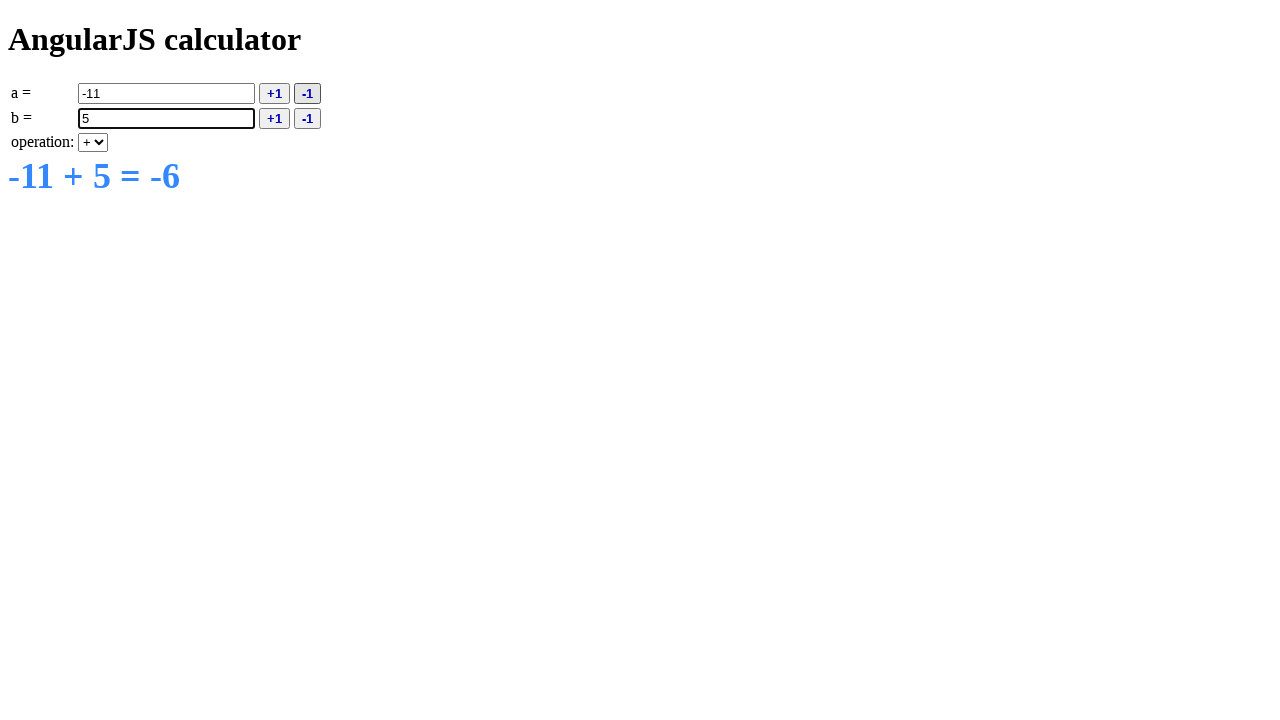

Result element loaded, displaying calculation result
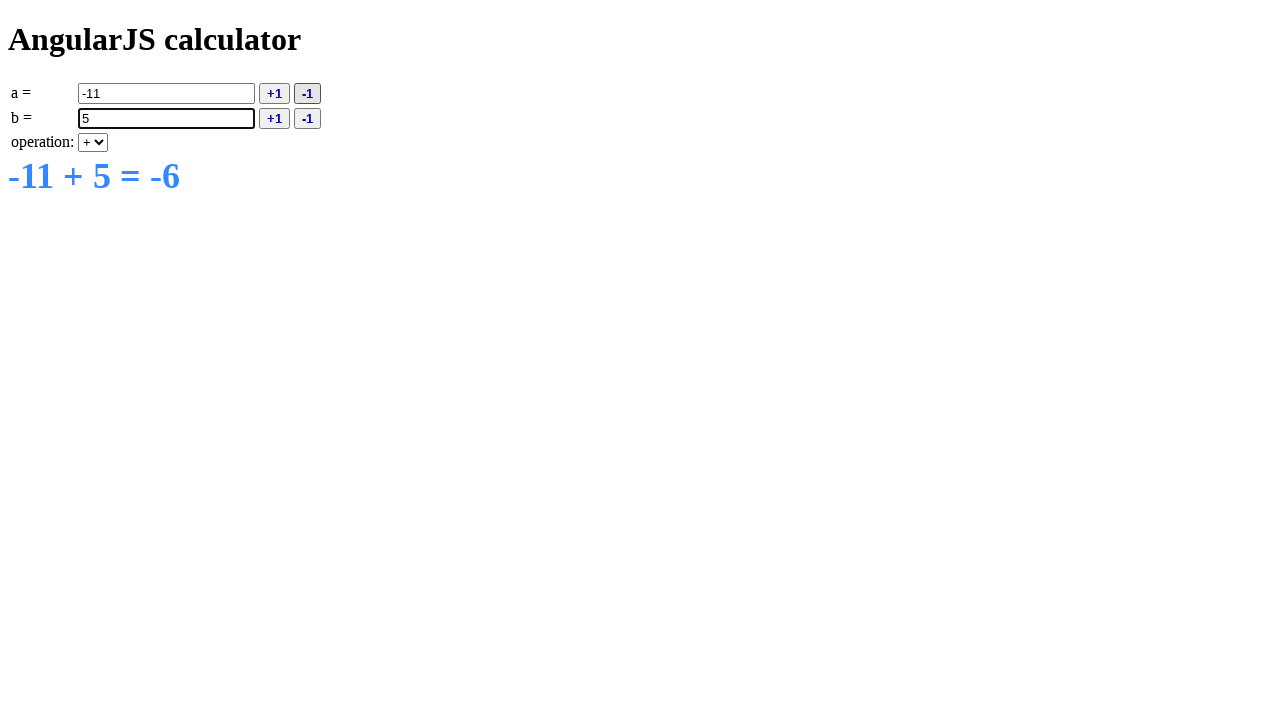

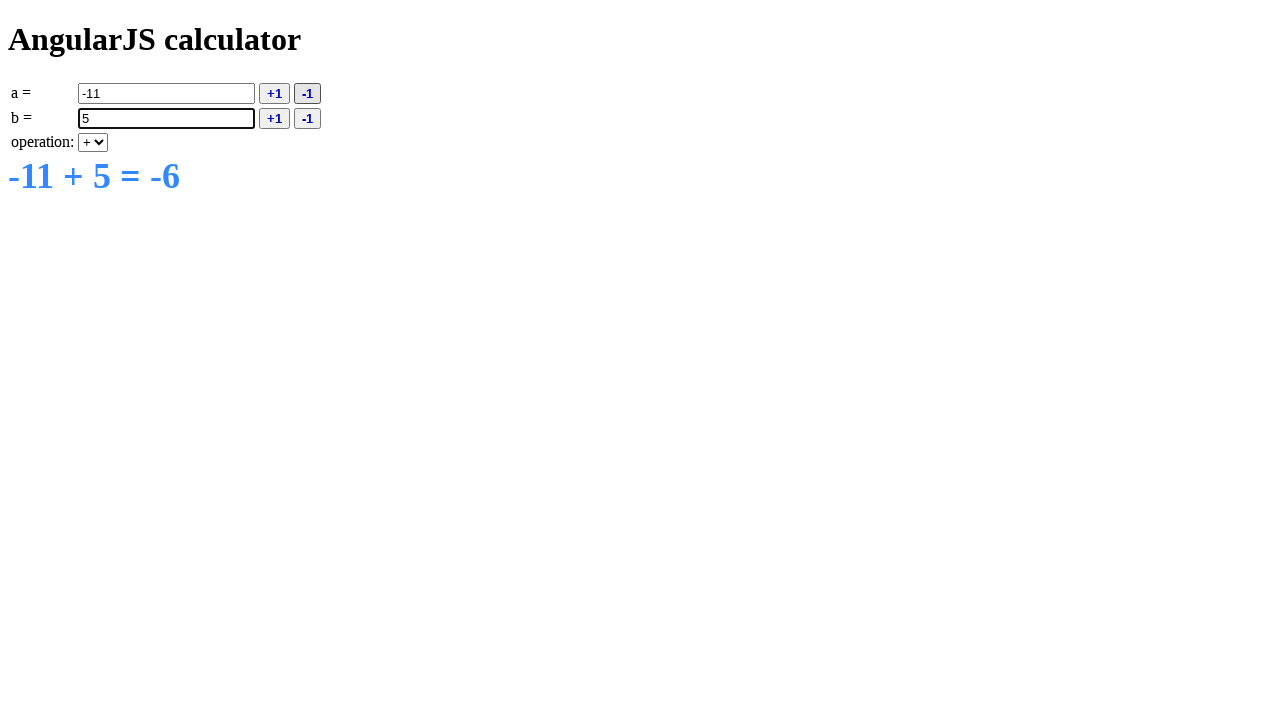